Tests the Jobs page navigation by clicking on a menu item and verifying the page title contains the expected text for the Jobs page.

Starting URL: https://alchemy.hguy.co/jobs/

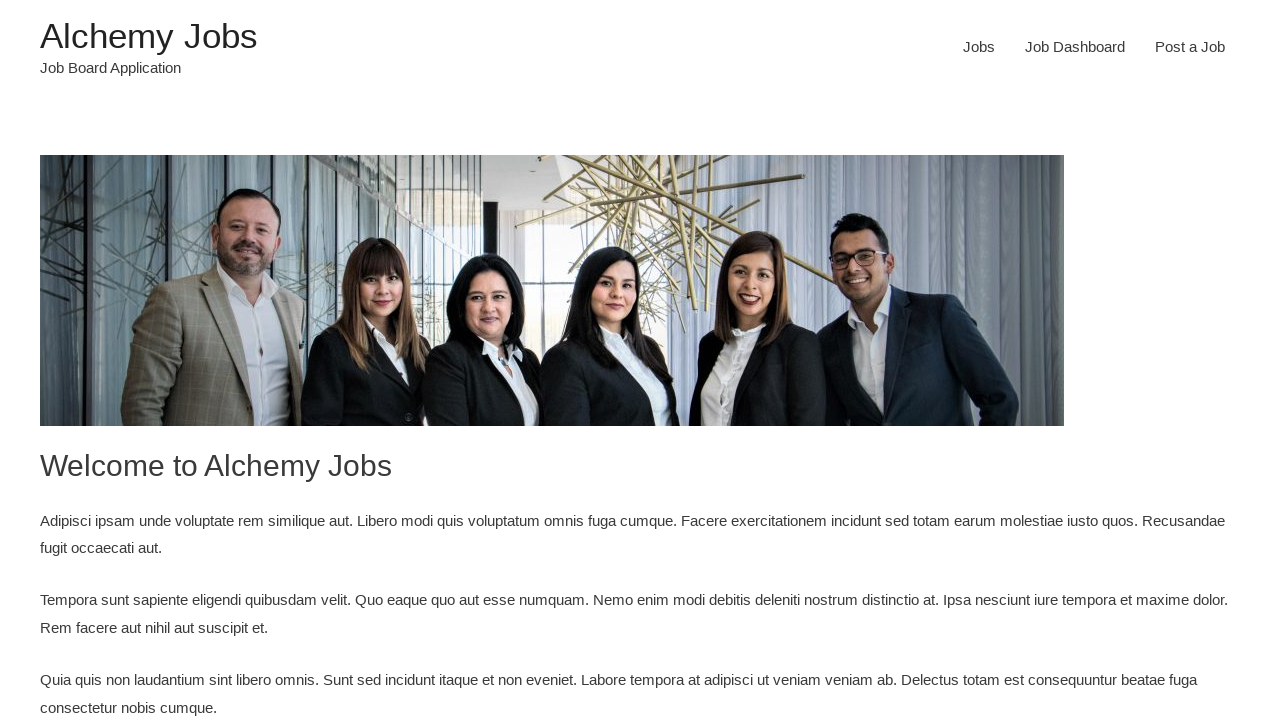

Clicked on the Jobs menu item at (979, 47) on #menu-item-24
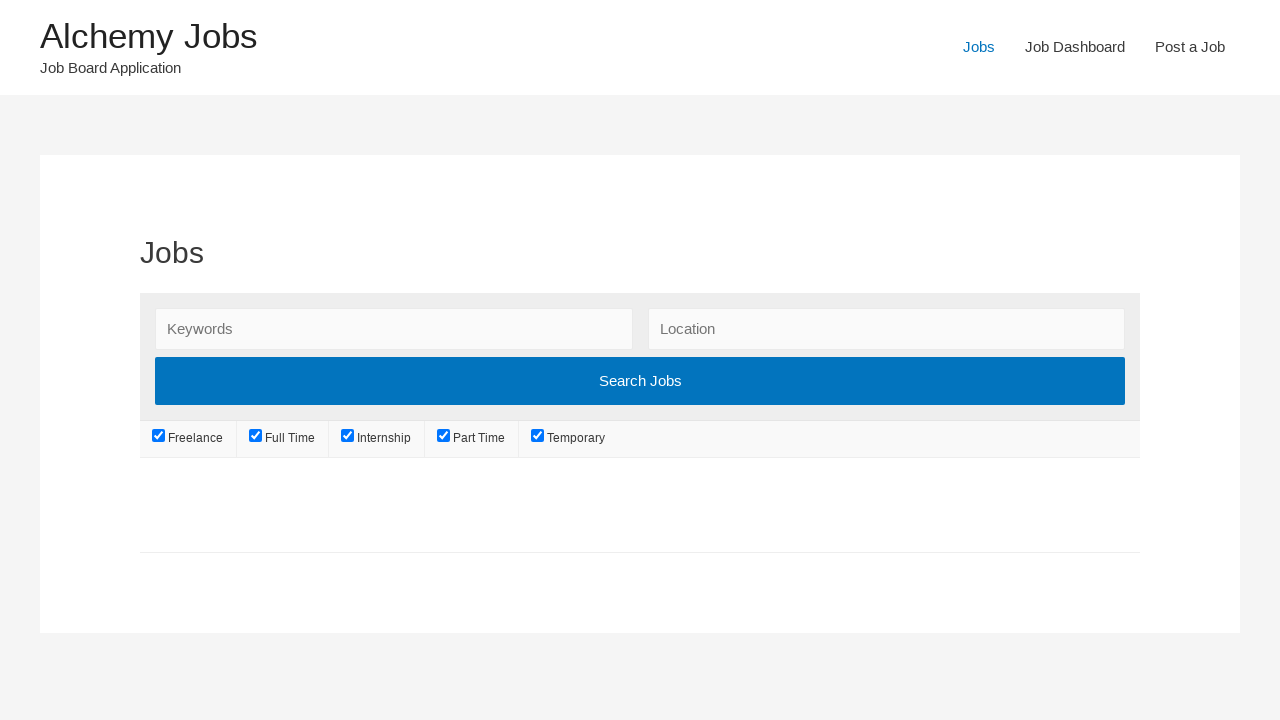

Page navigation completed and DOM content loaded
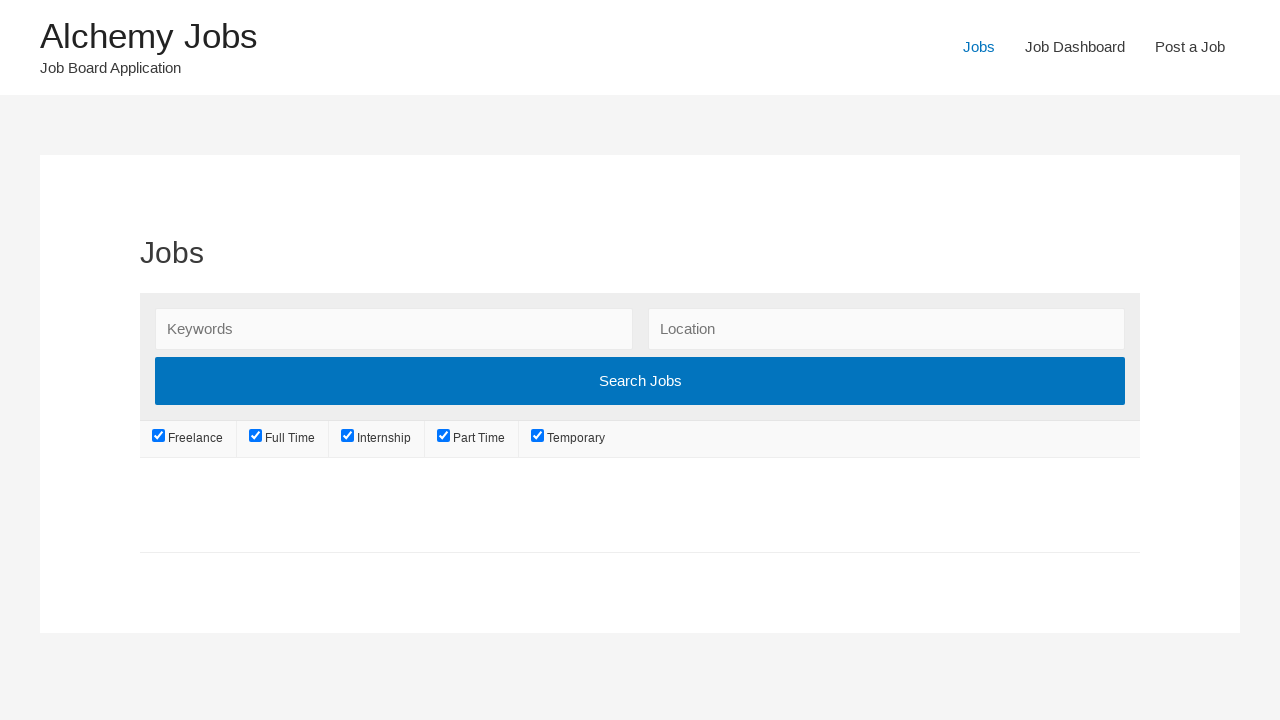

Retrieved page title: 'Jobs – Alchemy Jobs'
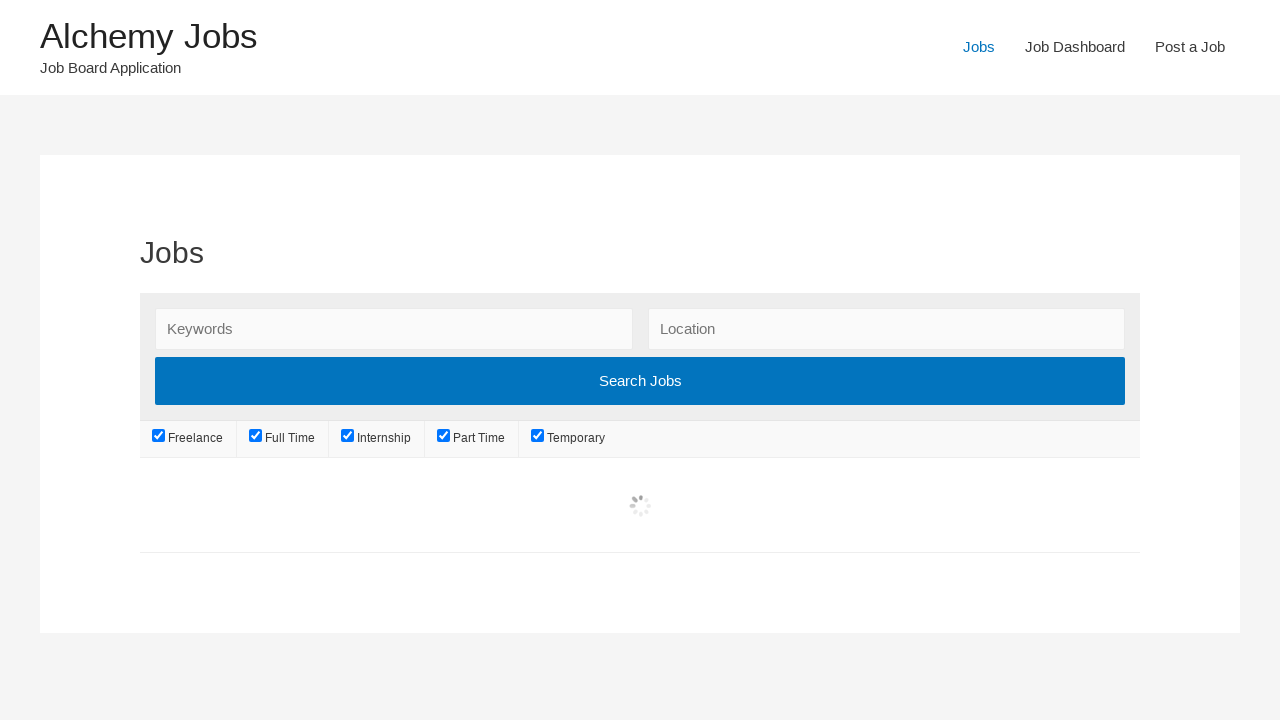

Verified page title matches expected 'Jobs – Alchemy Jobs'
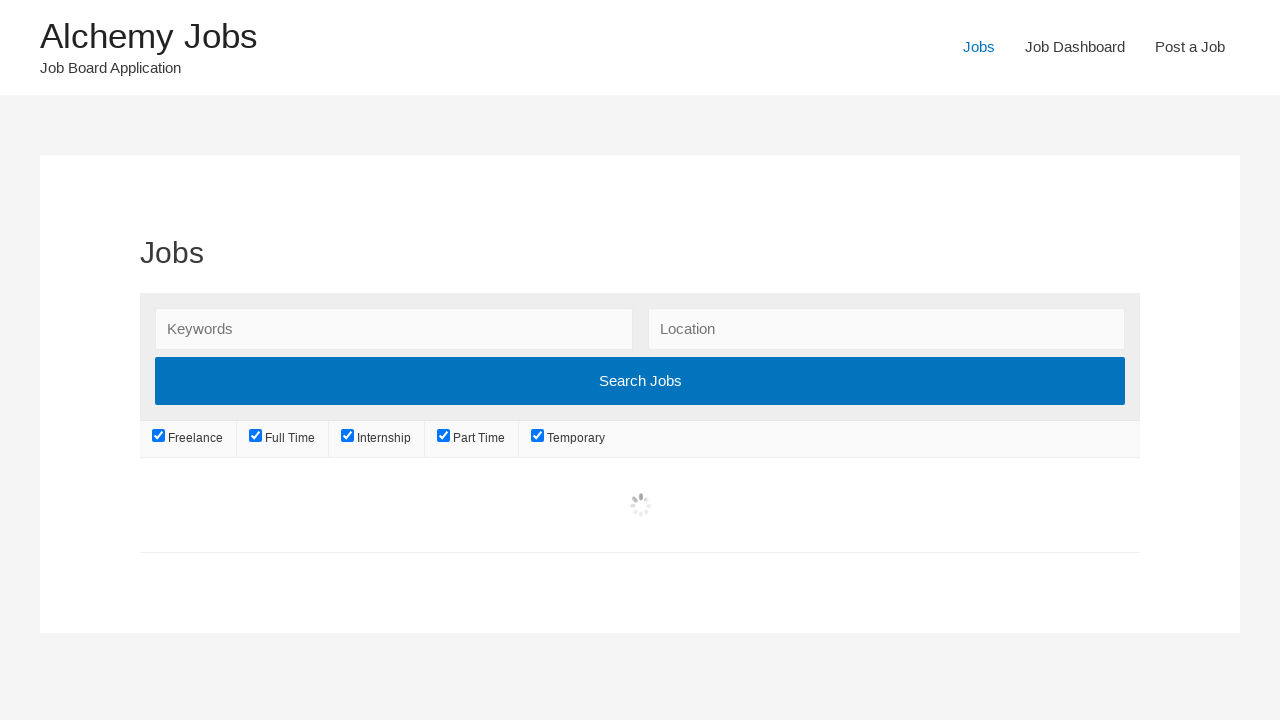

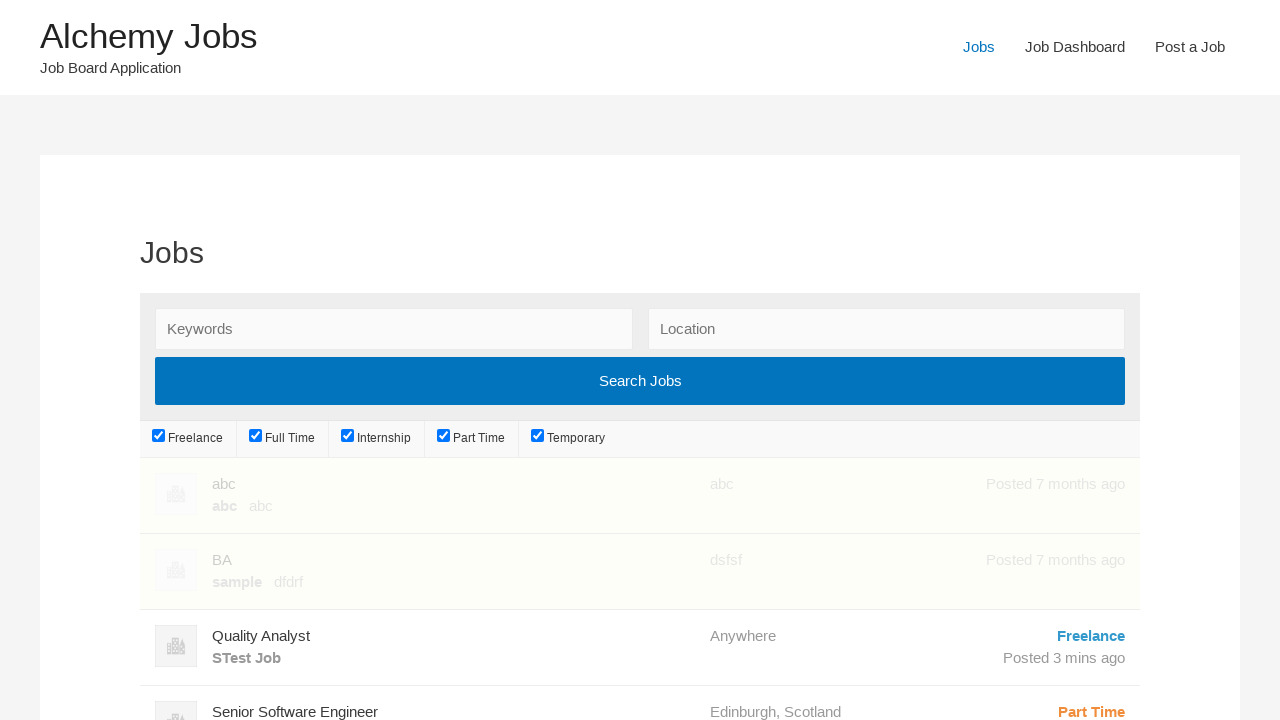